Navigates to the Octane JavaScript benchmark page, clicks the run button, and waits for the benchmark to complete

Starting URL: http://chromium.github.io/octane/

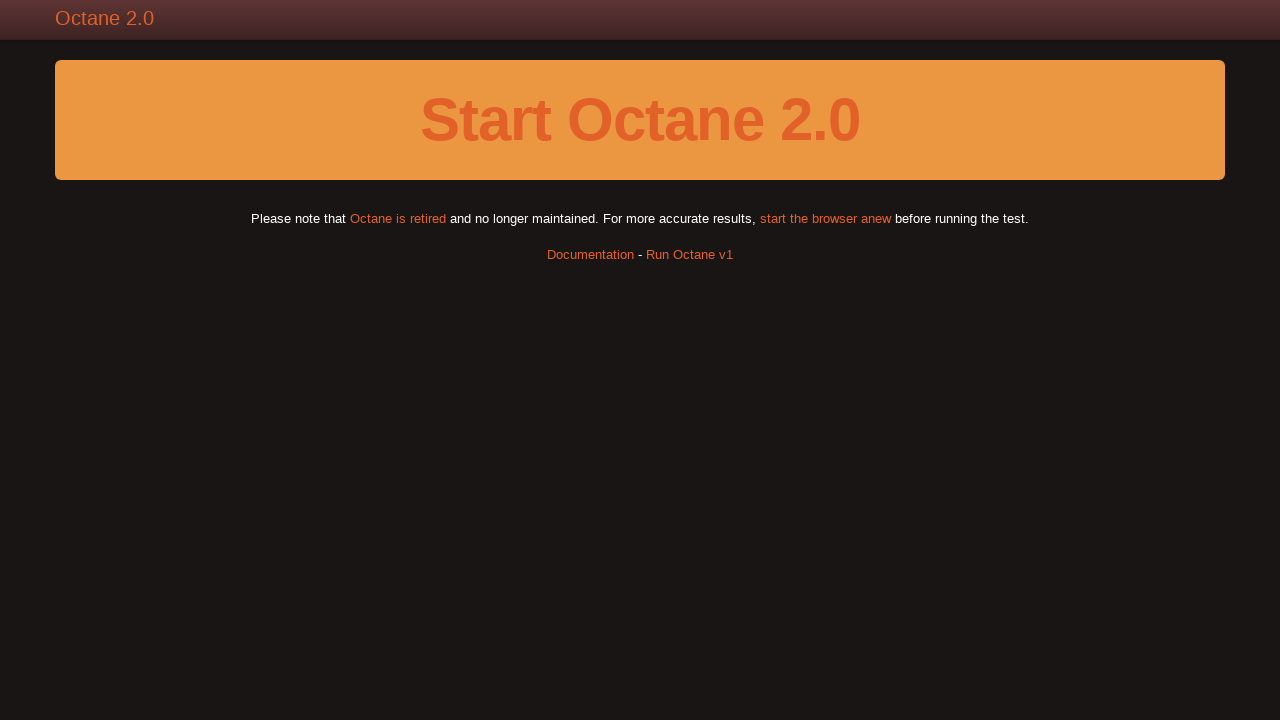

Clicked the run Octane button using JavaScript
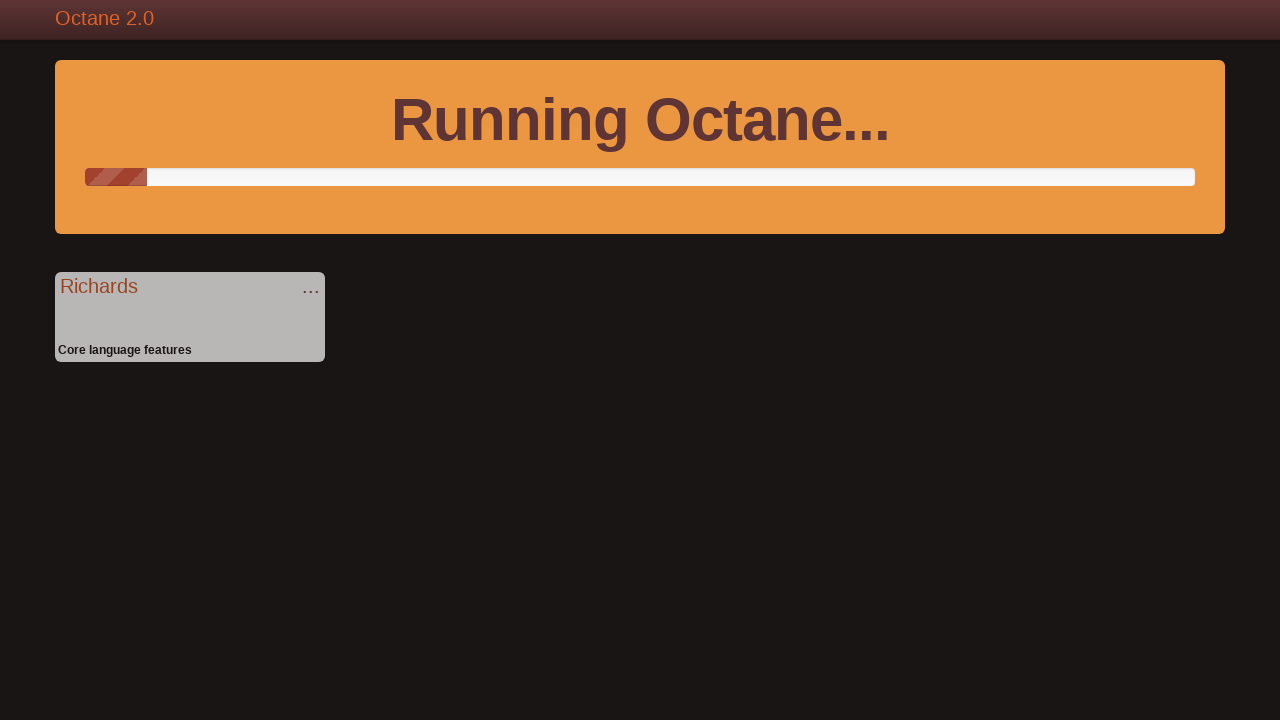

Octane benchmark completed and Octane Score displayed in banner
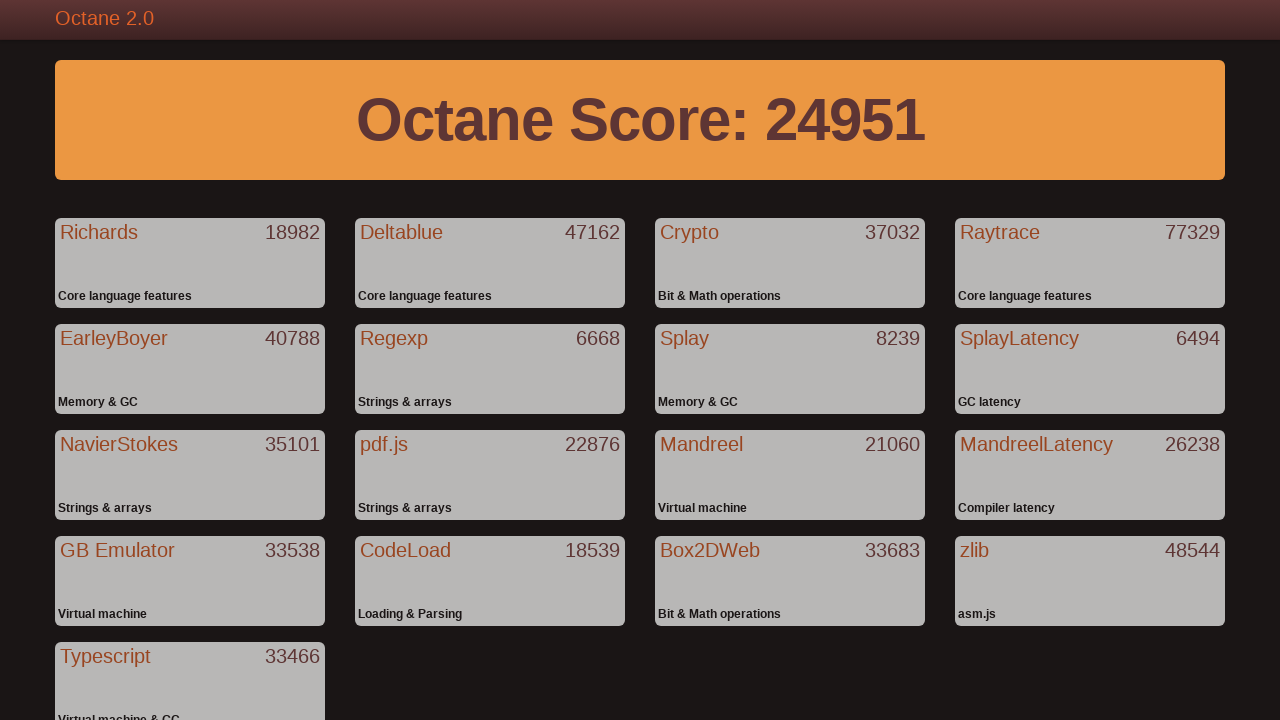

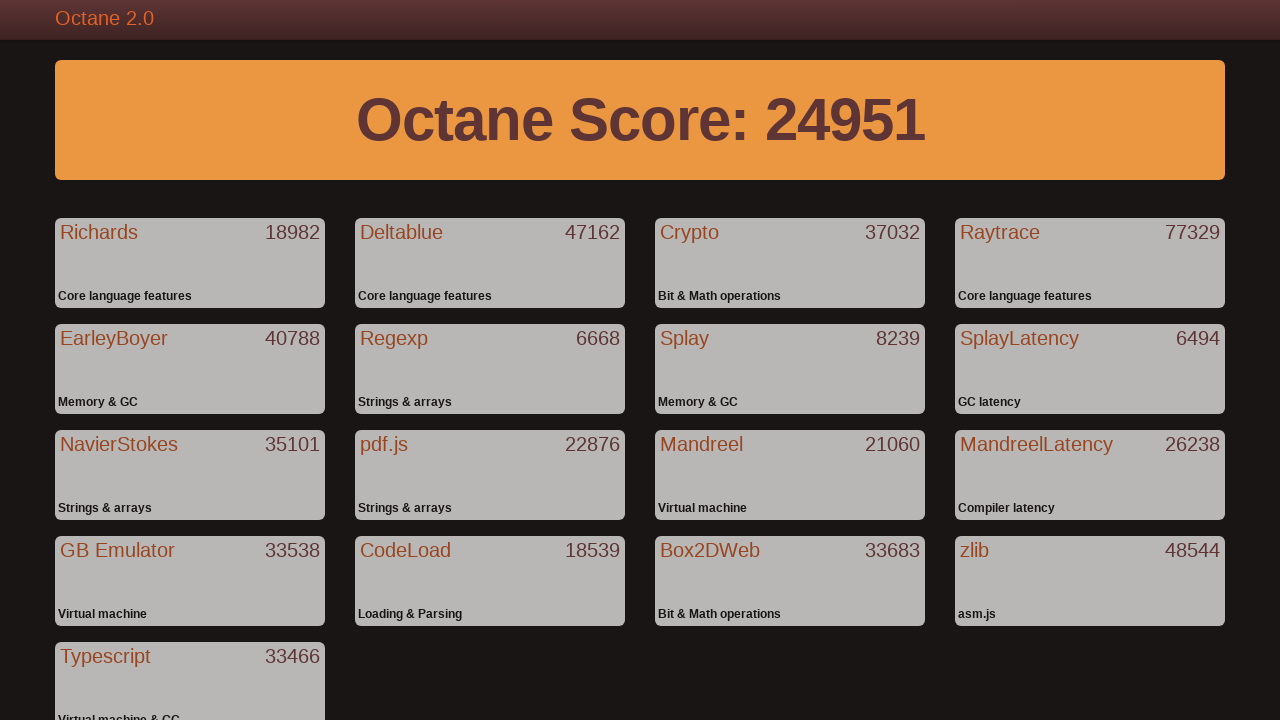